Tests scoped element finding by locating footer links within a specific column and opening each link in a new browser tab using keyboard shortcuts

Starting URL: https://rahulshettyacademy.com/AutomationPractice/

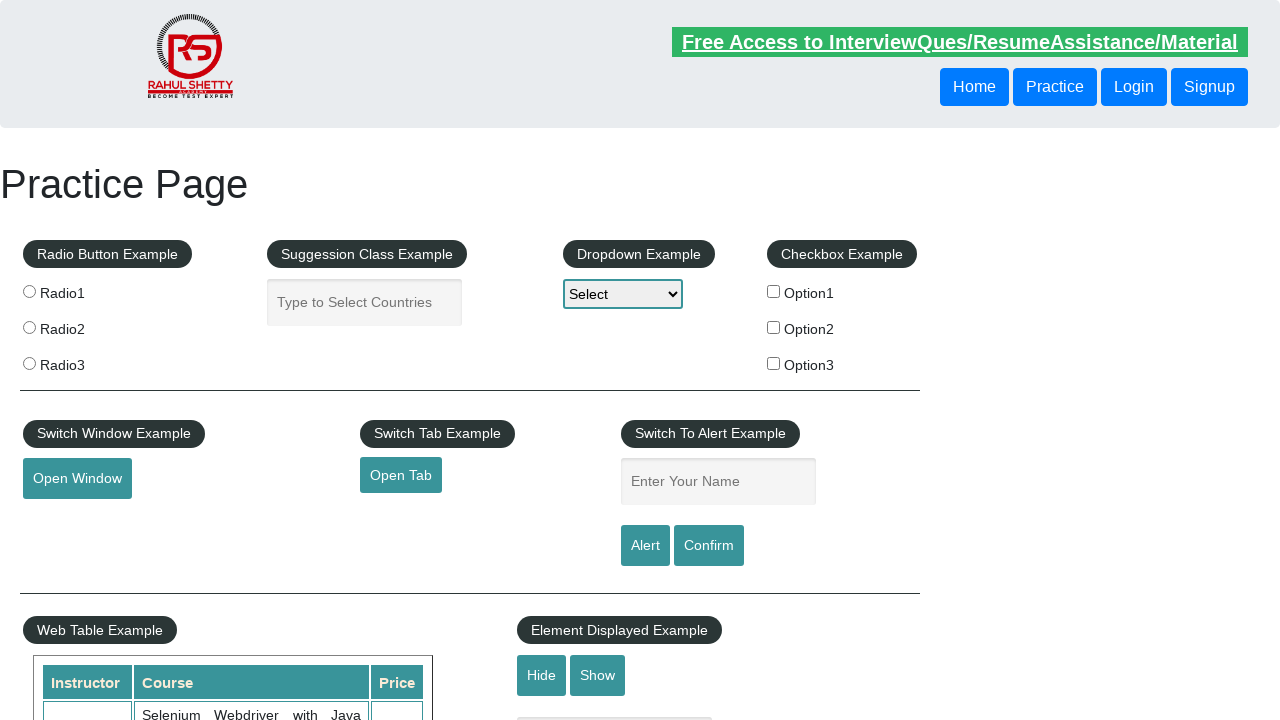

Waited for footer element #gf-BIG to load
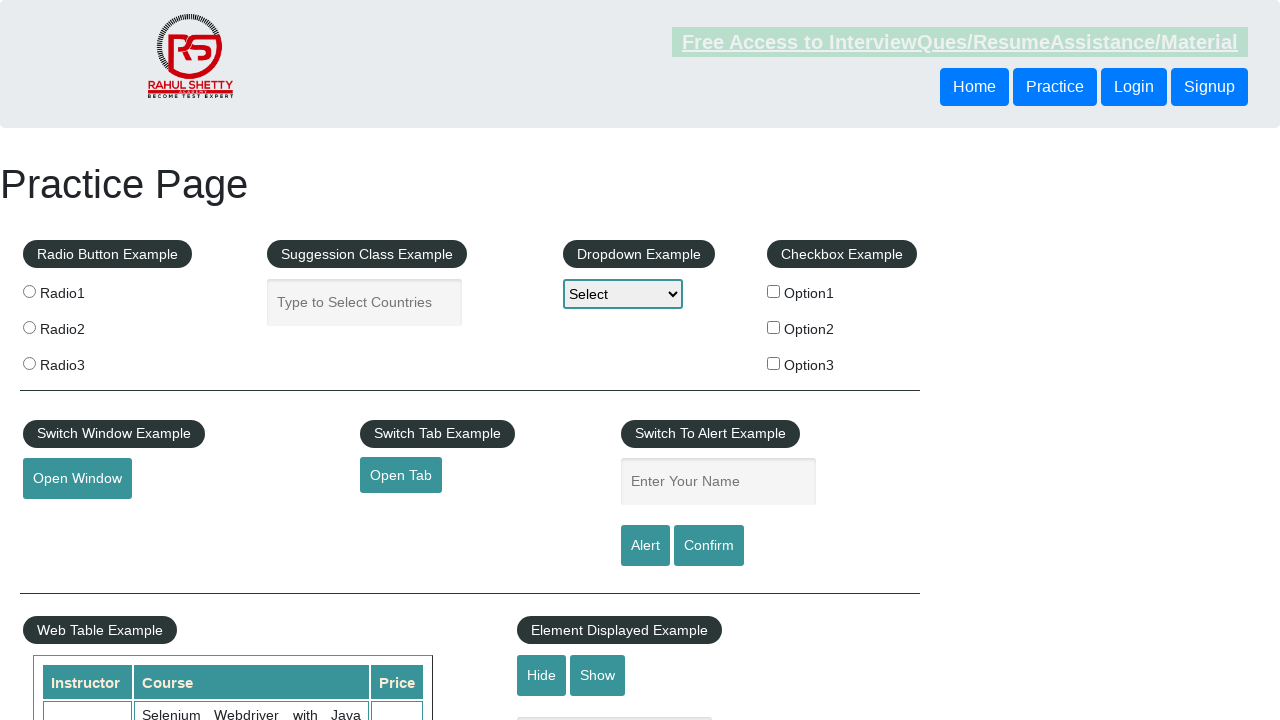

Located footer element #gf-BIG to establish scope
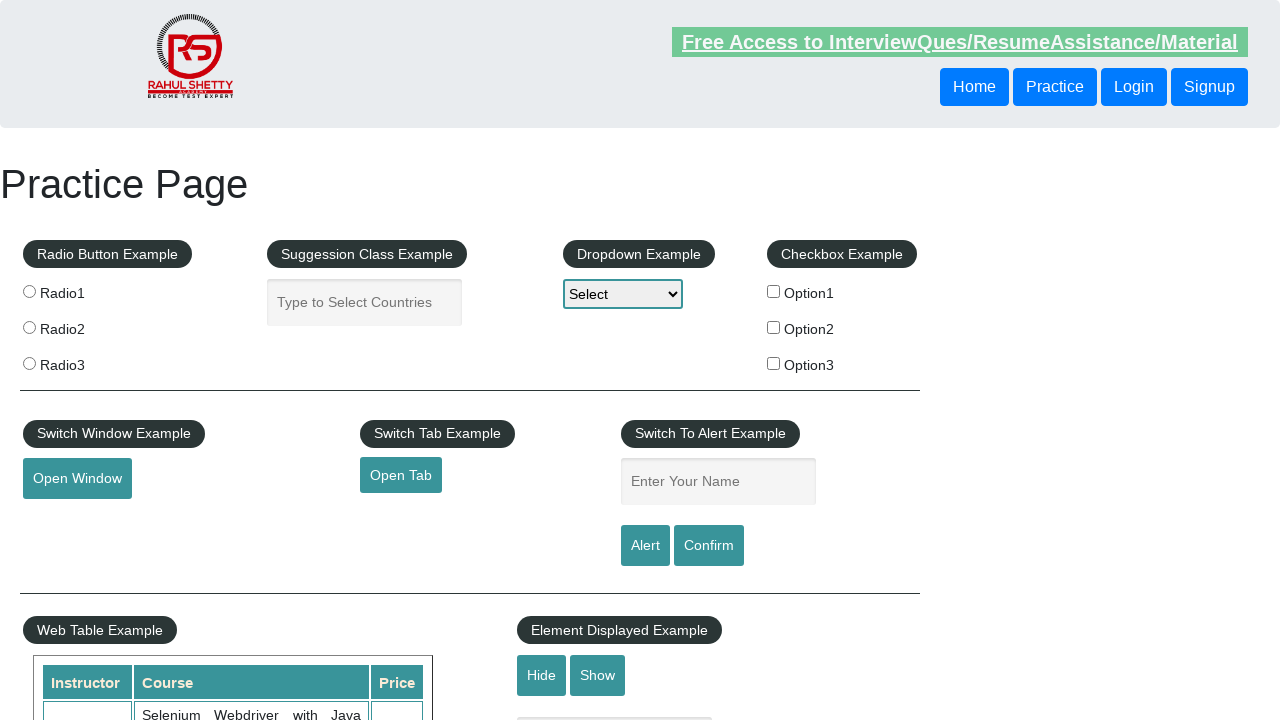

Located first column ul element within footer table
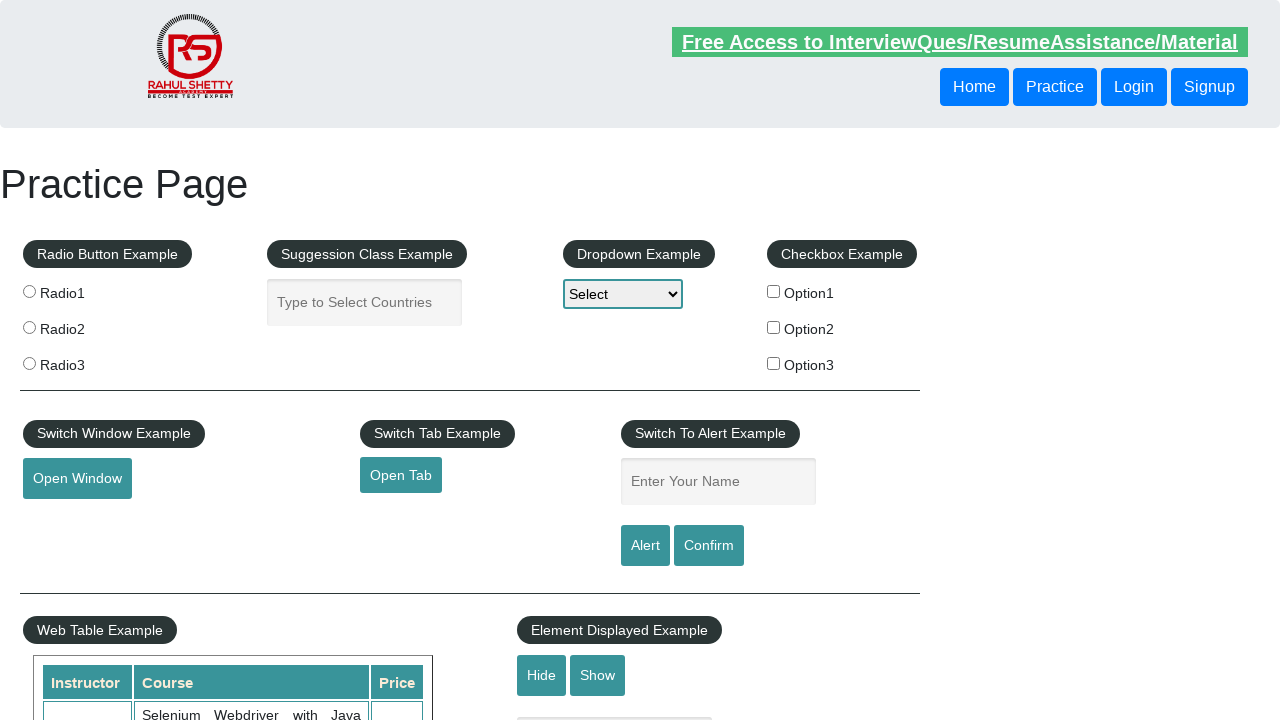

Located all links within first column
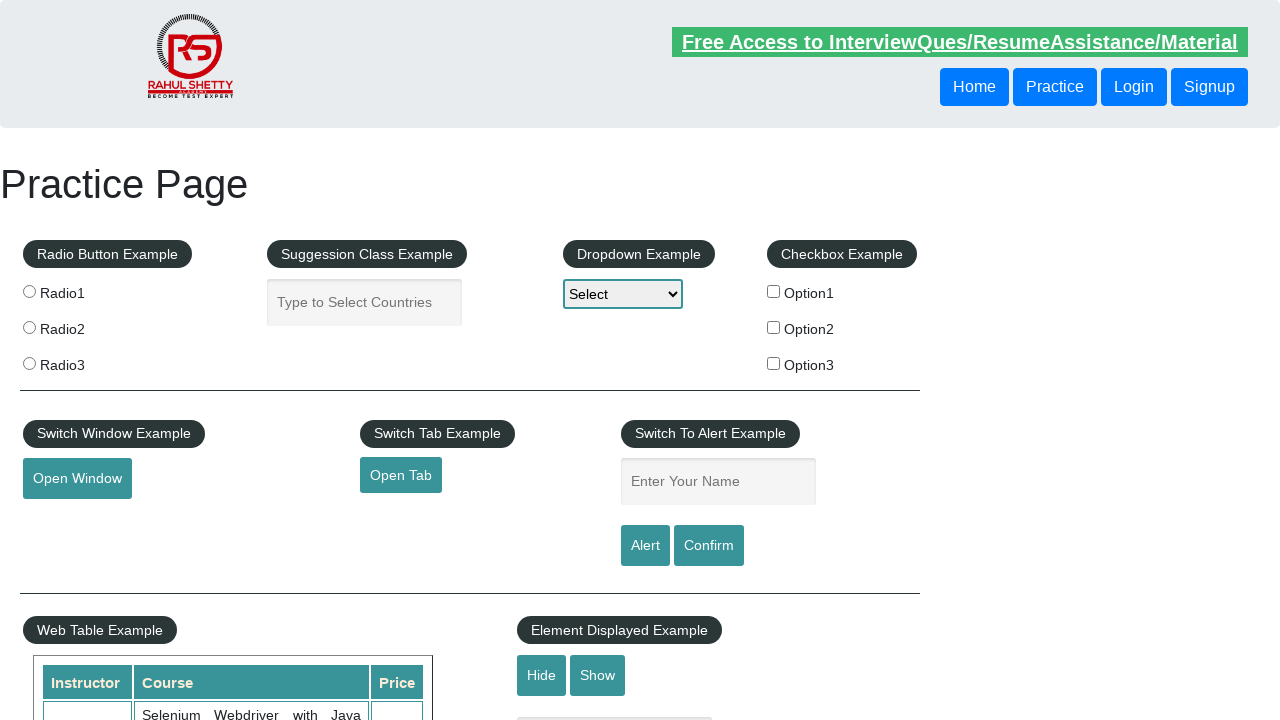

Counted 5 links in the first column
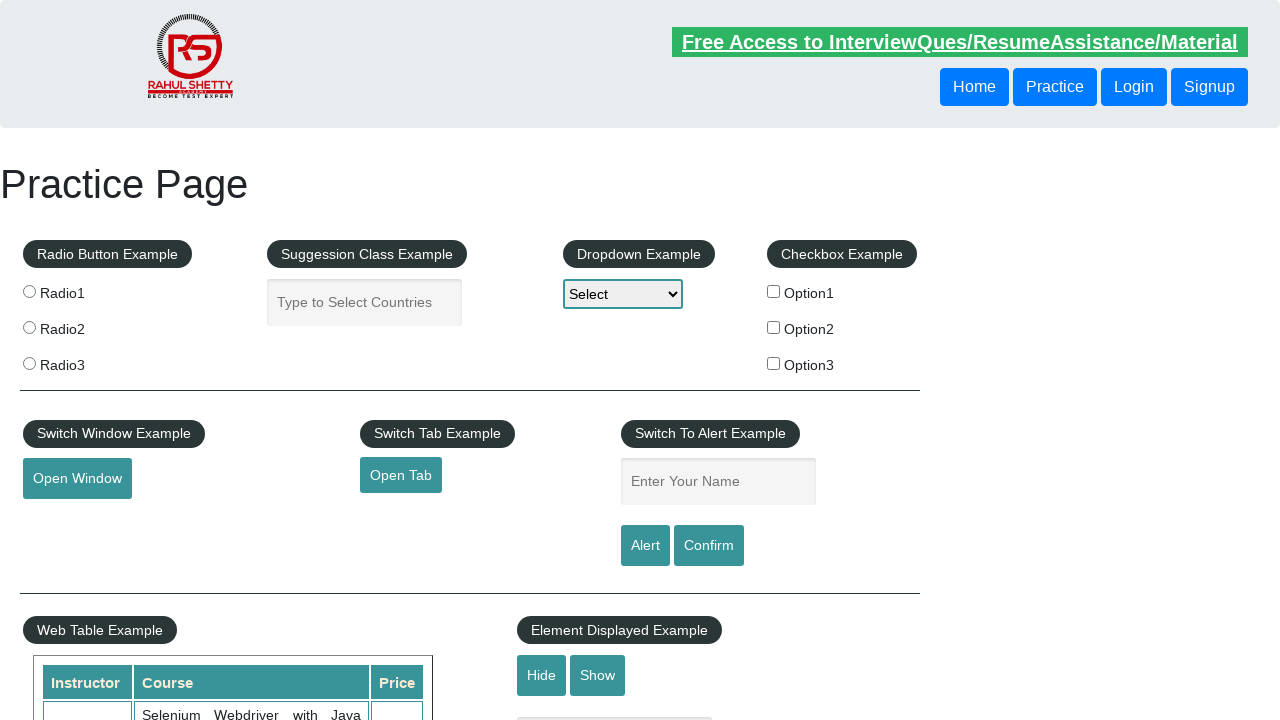

Opened link 1 in new tab using Ctrl+Click at (68, 520) on #gf-BIG >> xpath=//table/tbody/tr/td[1]/ul >> a >> nth=1
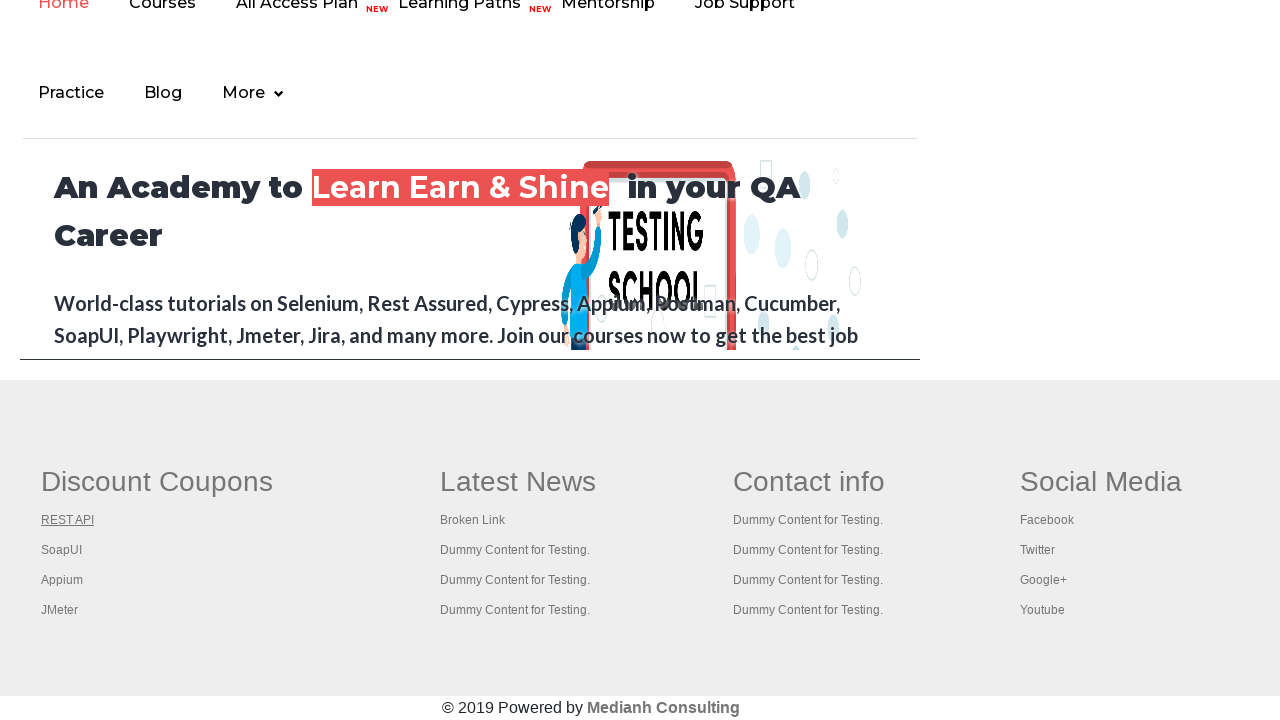

Opened link 2 in new tab using Ctrl+Click at (62, 550) on #gf-BIG >> xpath=//table/tbody/tr/td[1]/ul >> a >> nth=2
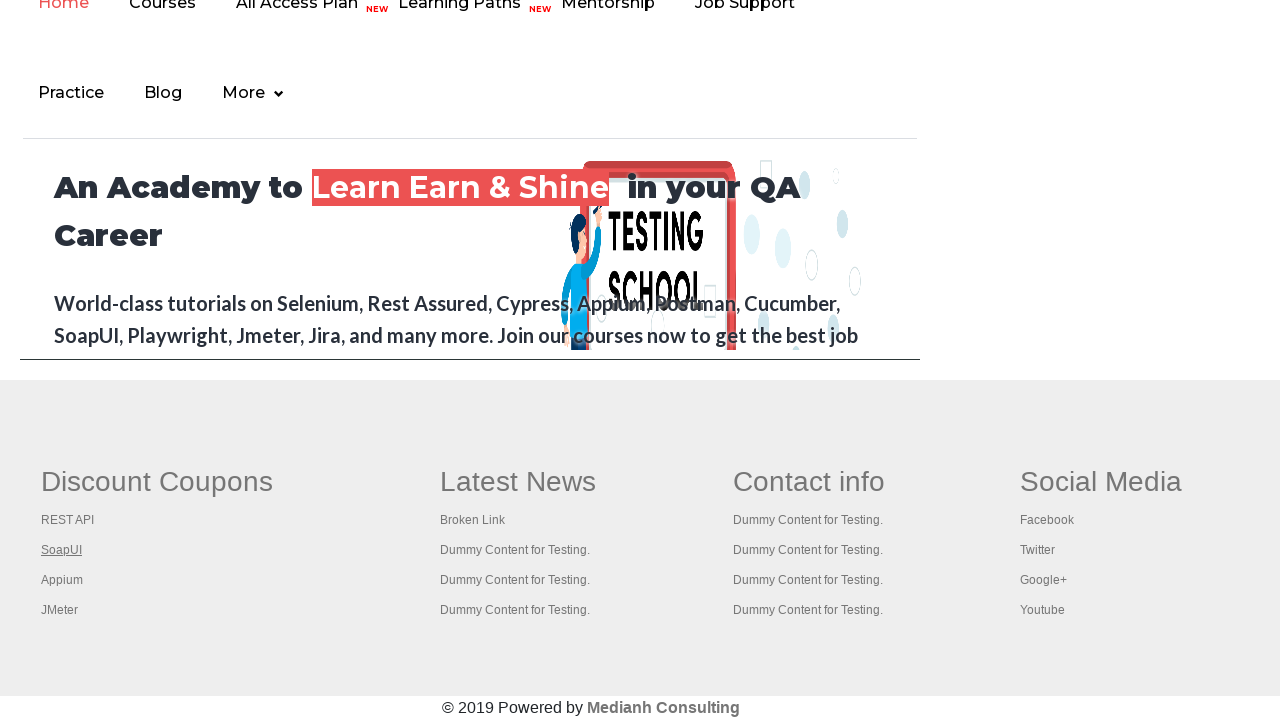

Opened link 3 in new tab using Ctrl+Click at (62, 580) on #gf-BIG >> xpath=//table/tbody/tr/td[1]/ul >> a >> nth=3
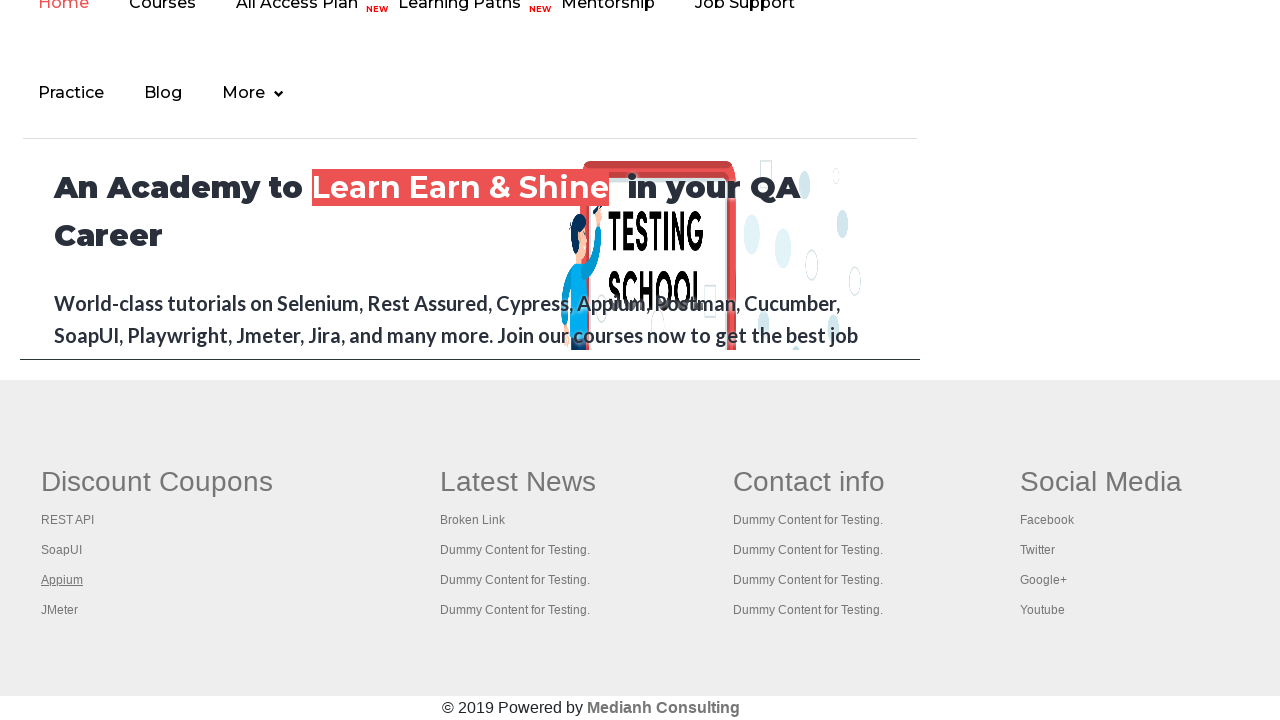

Opened link 4 in new tab using Ctrl+Click at (60, 610) on #gf-BIG >> xpath=//table/tbody/tr/td[1]/ul >> a >> nth=4
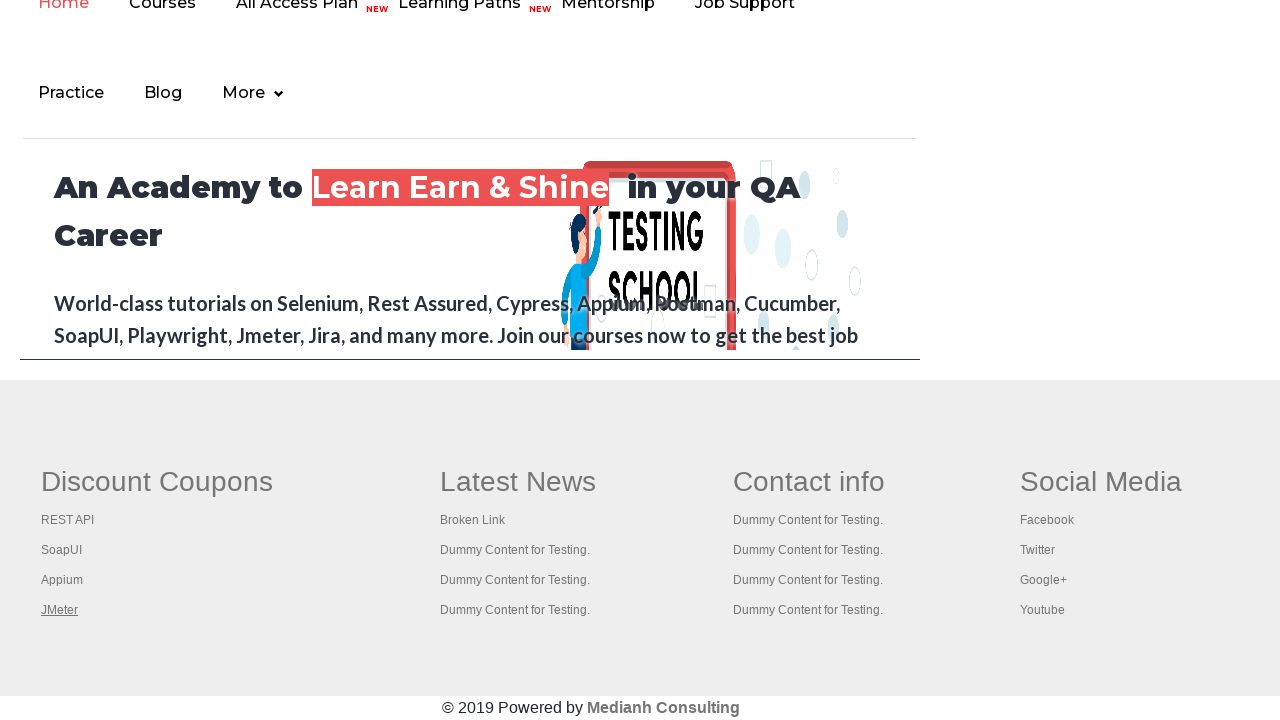

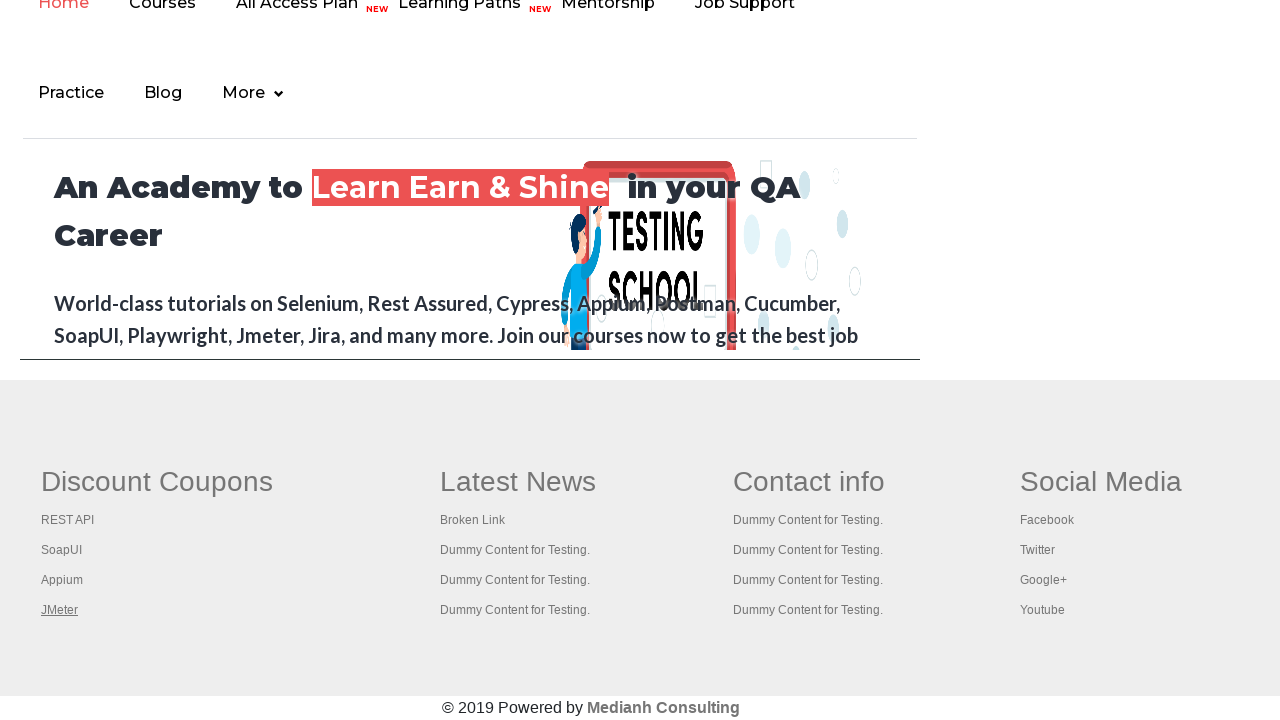